Tests hover functionality by moving mouse to an element

Starting URL: https://anhtester.com/

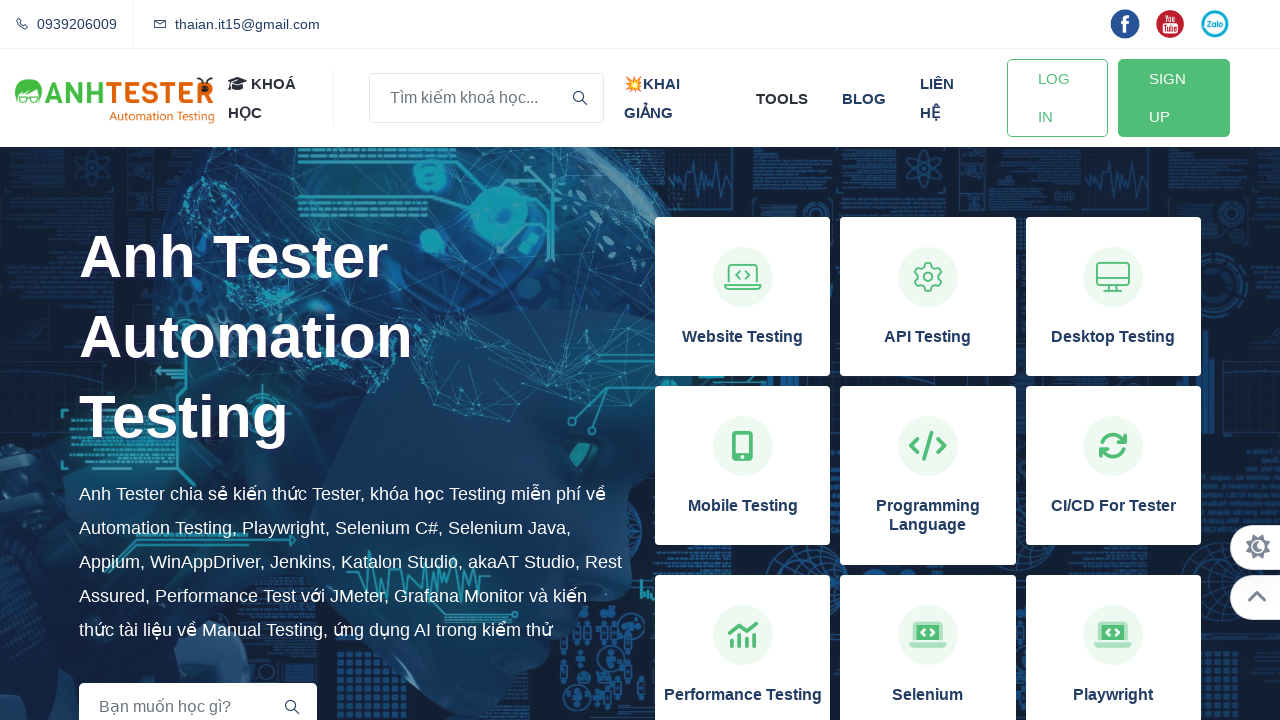

Navigated to https://anhtester.com/
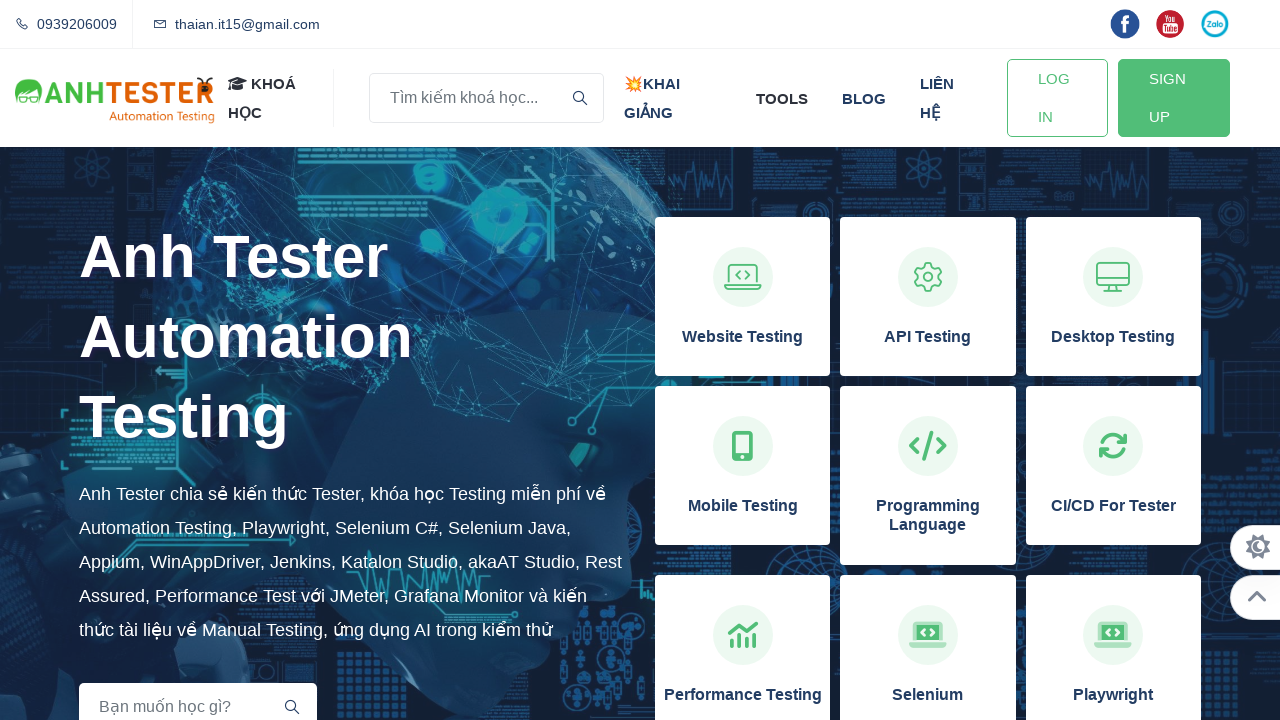

Located 'Blog kiến thức Testing' element
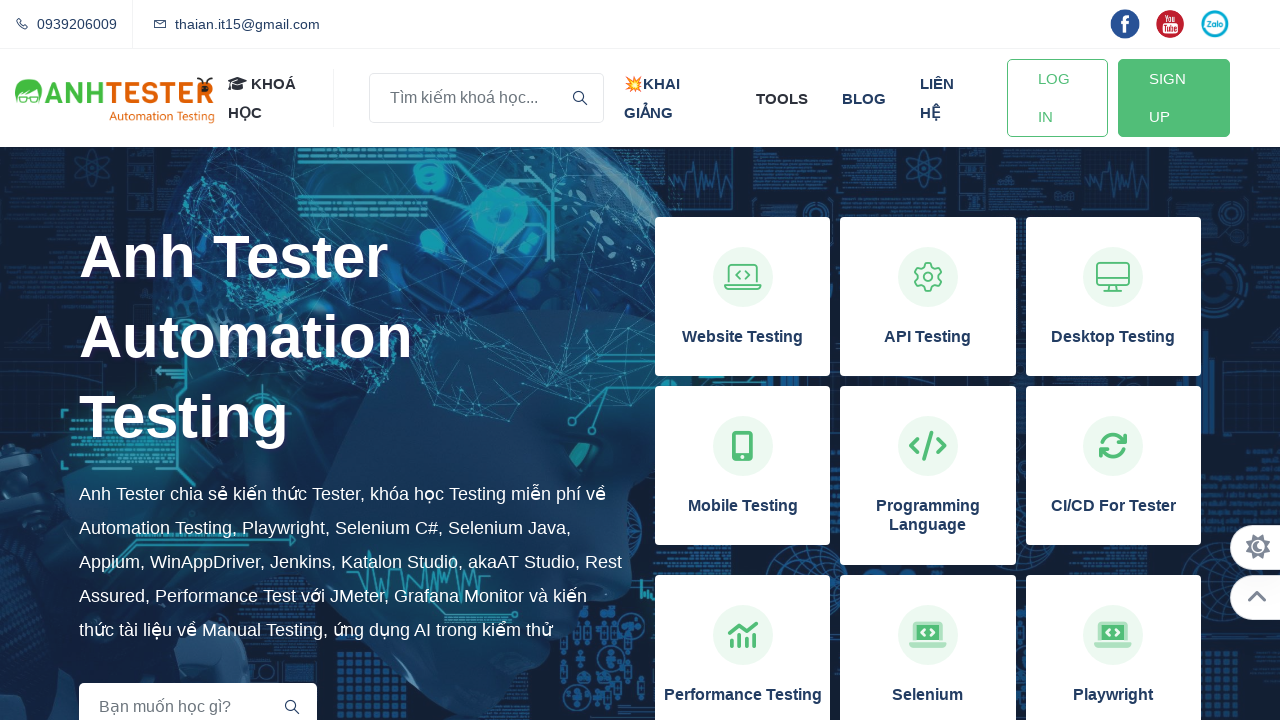

Hovered over 'Blog kiến thức Testing' element to test hover functionality at (640, 707) on xpath=//h4[contains(text(),'Blog kiến thức Testing')]
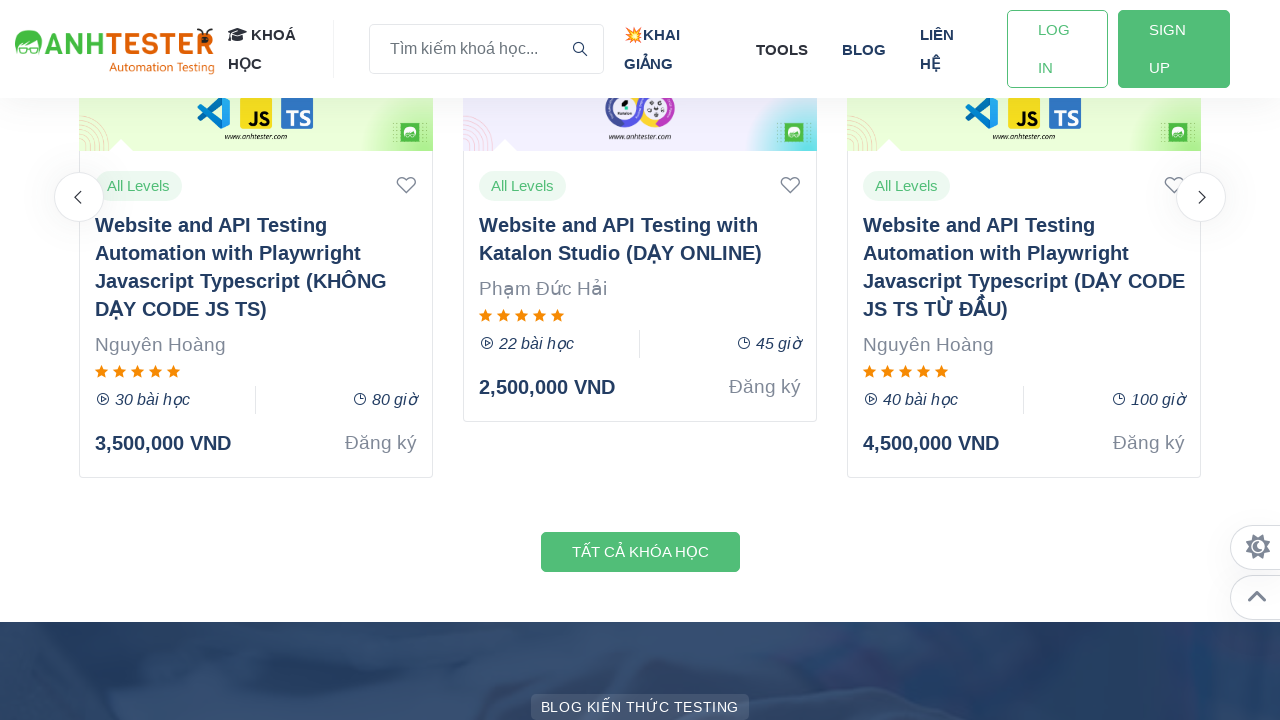

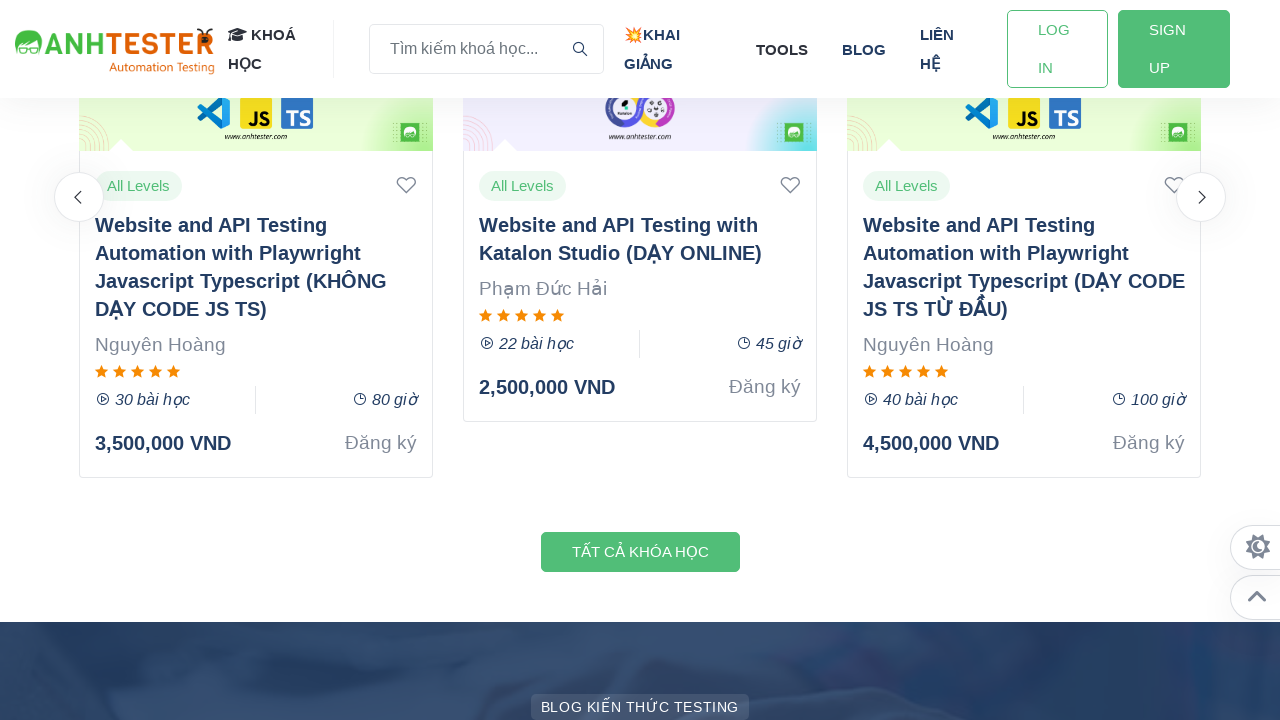